Tests a dynamic table feature by clicking to expand the table data section, entering JSON data into a text box, clicking refresh, and verifying the table is populated with the entered data.

Starting URL: https://testpages.herokuapp.com/styled/tag/dynamic-table.html

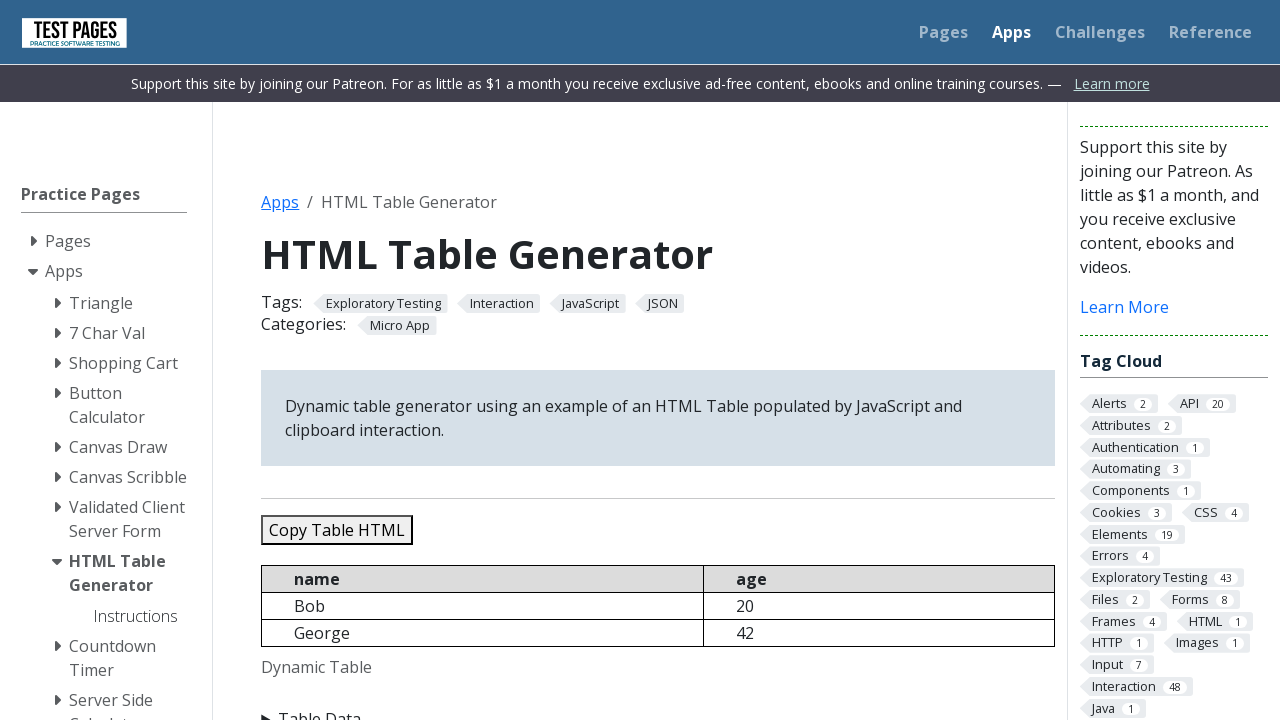

Clicked on 'Table Data' summary to expand the section at (658, 708) on xpath=//summary[text()='Table Data']
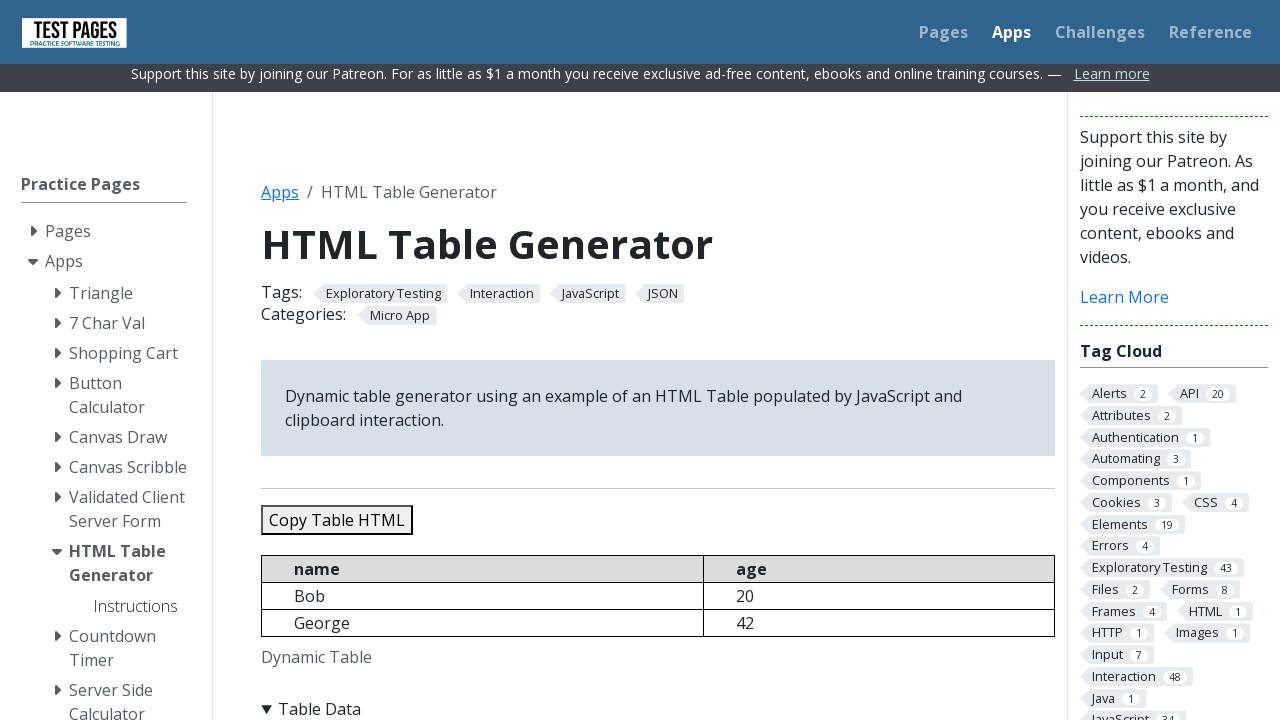

Cleared the JSON data textbox on #jsondata
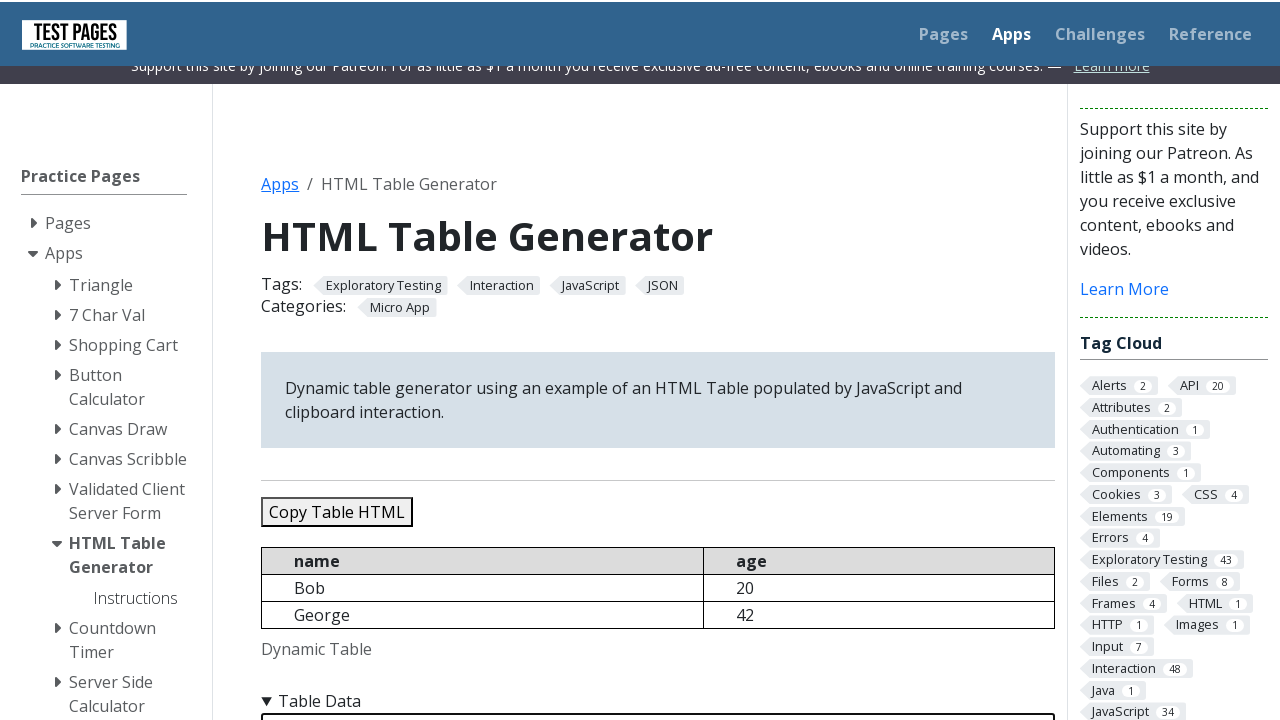

Filled JSON data textbox with sample data containing 5 records on #jsondata
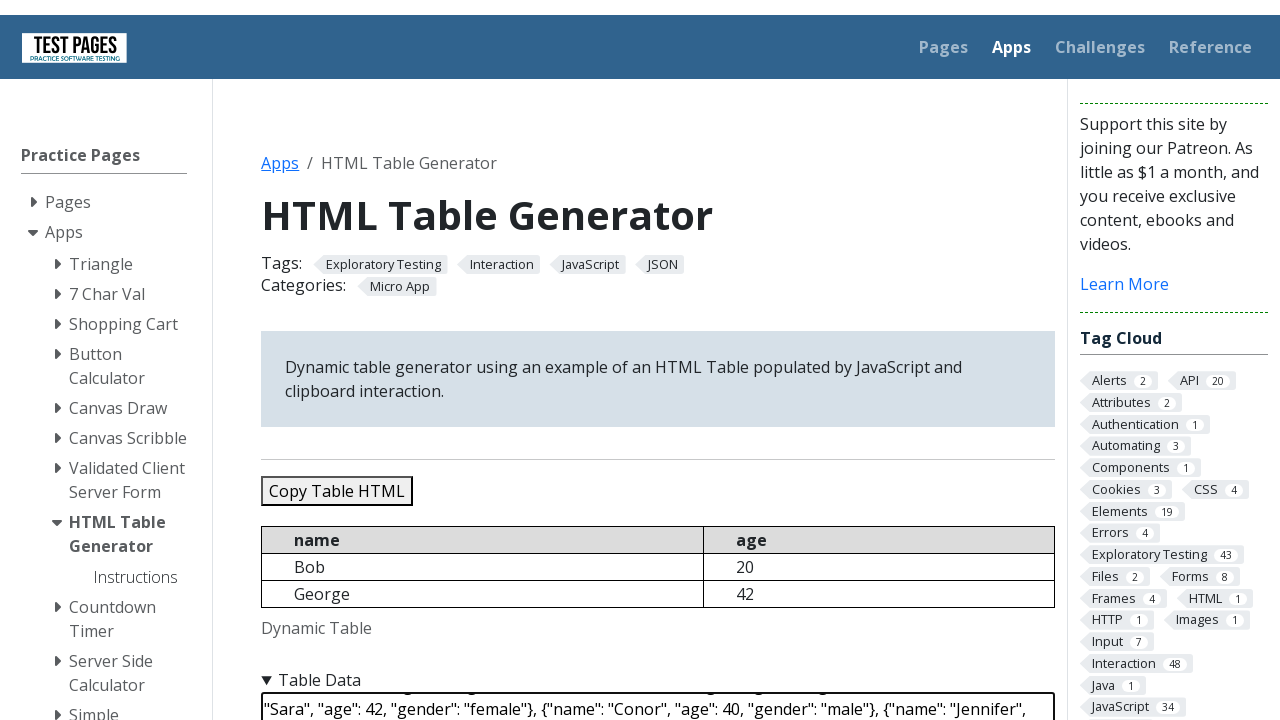

Clicked the 'Refresh Table' button to populate the dynamic table at (359, 360) on #refreshtable
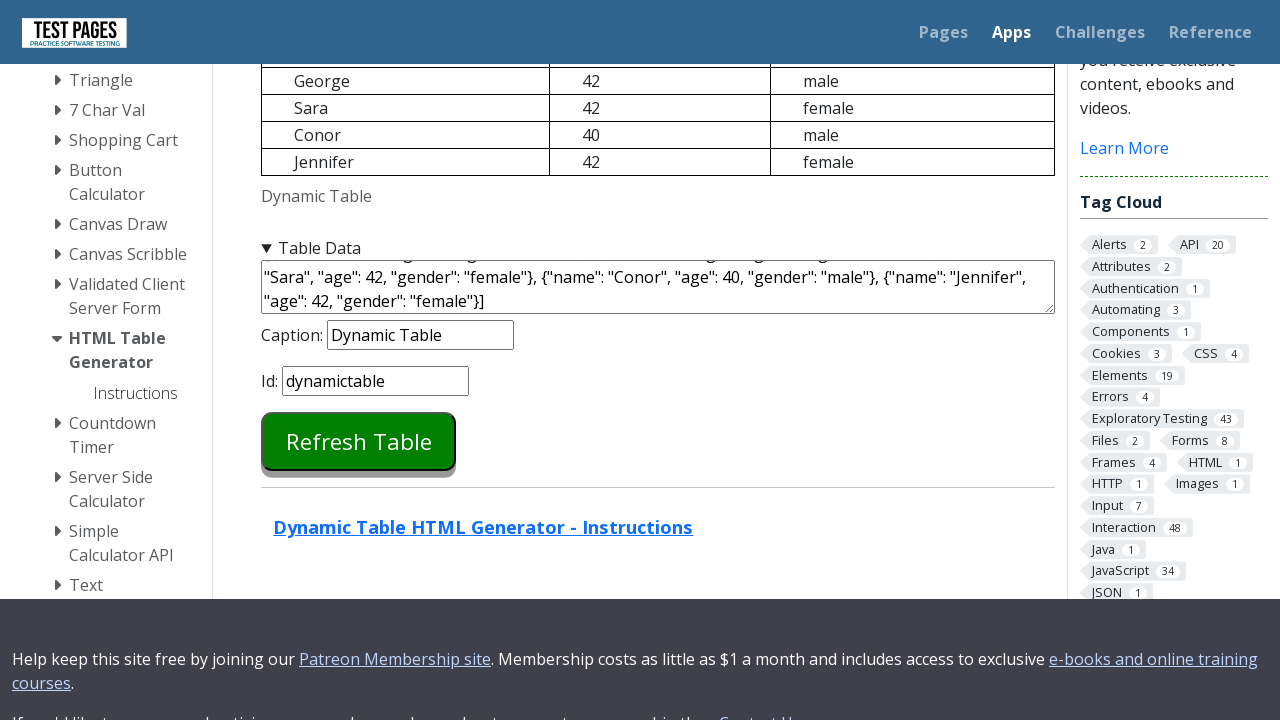

Dynamic table element loaded
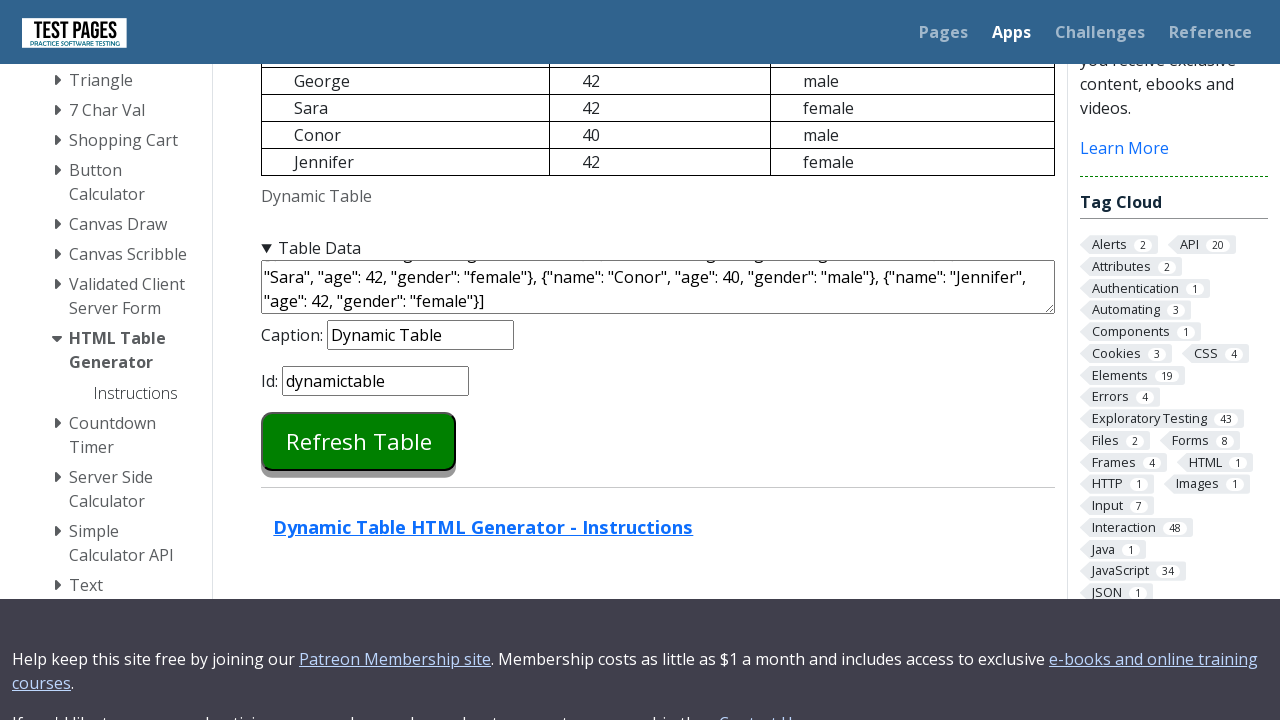

Verified that the dynamic table contains data rows
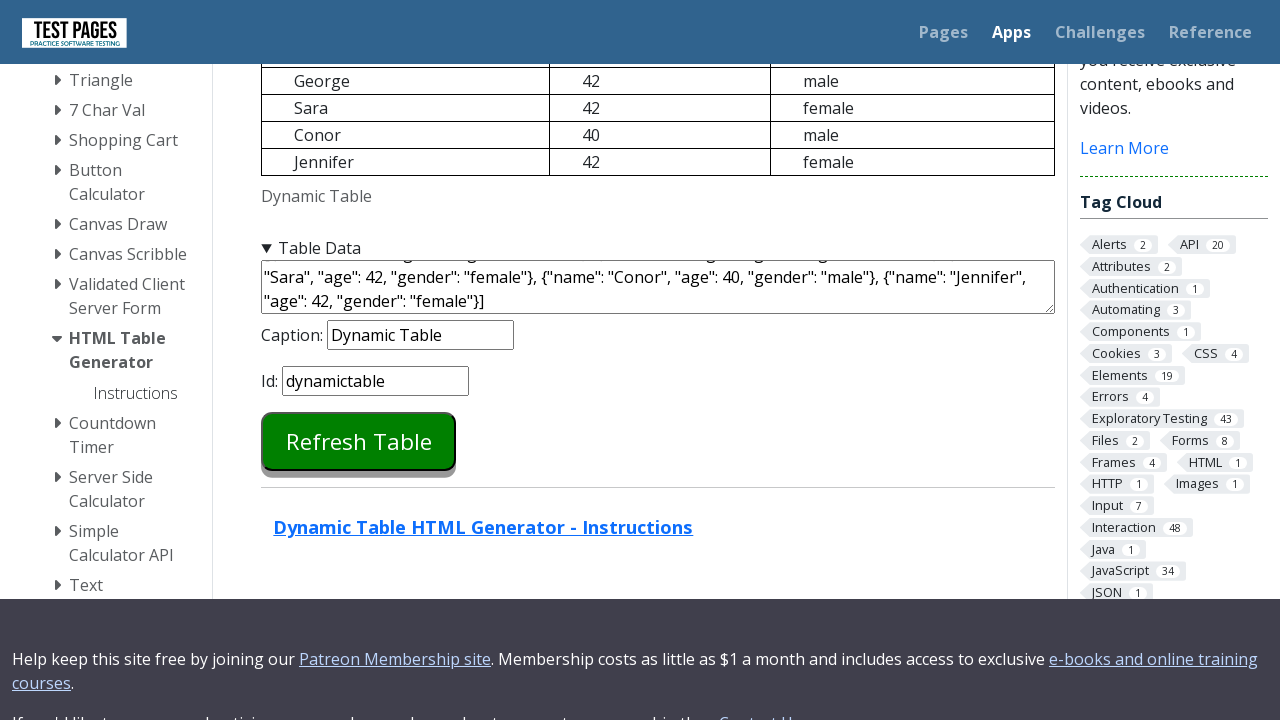

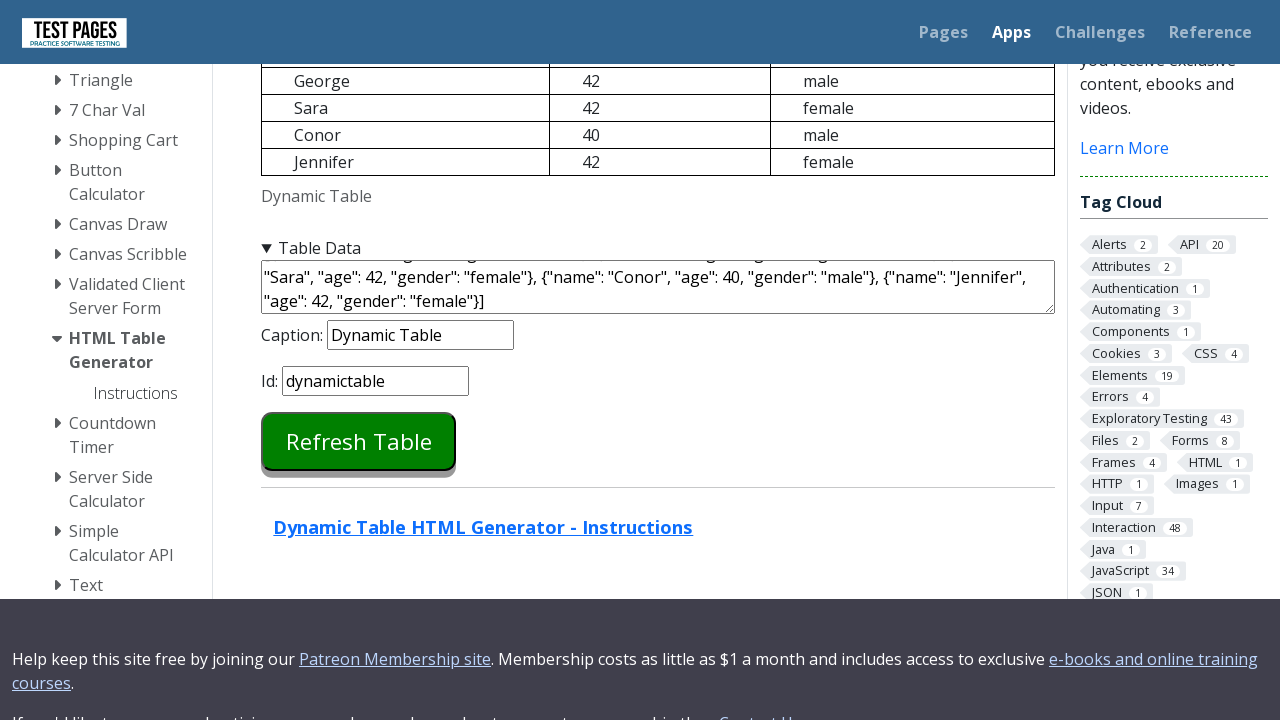